Tests adding an item to the shopping cart by navigating to Laptops category, selecting Sony vaio i5, adding it to cart, and verifying the item appears in the cart.

Starting URL: https://demoblaze.com/index.html#

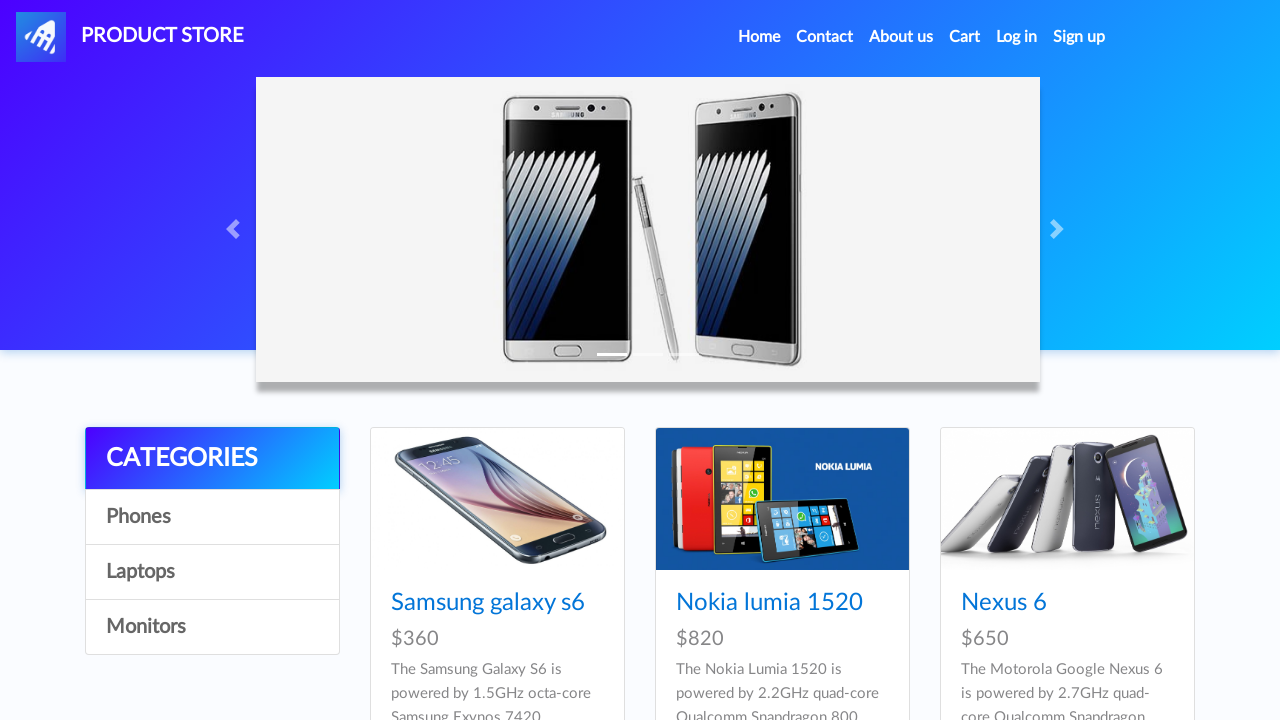

Clicked on Laptops category at (212, 572) on text=Laptops
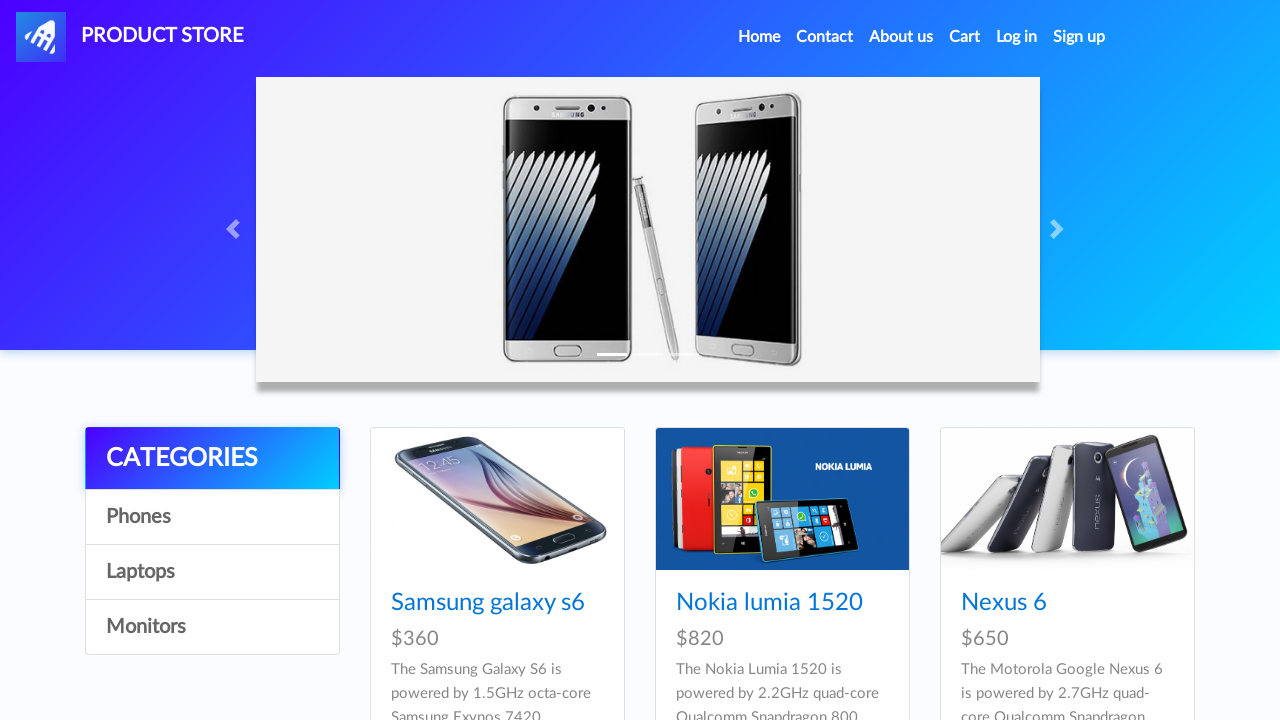

Clicked on Sony vaio i5 product at (454, 603) on text=Sony vaio i5
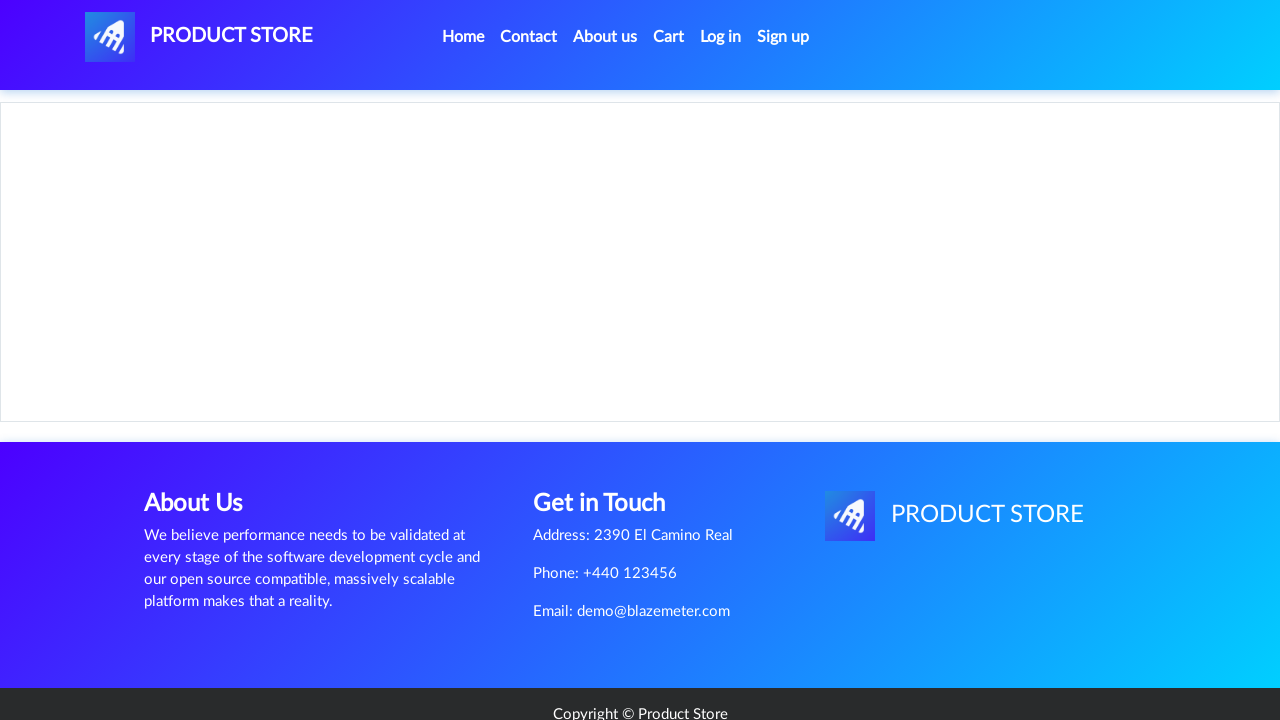

Clicked Add to cart button at (610, 440) on text=Add to cart
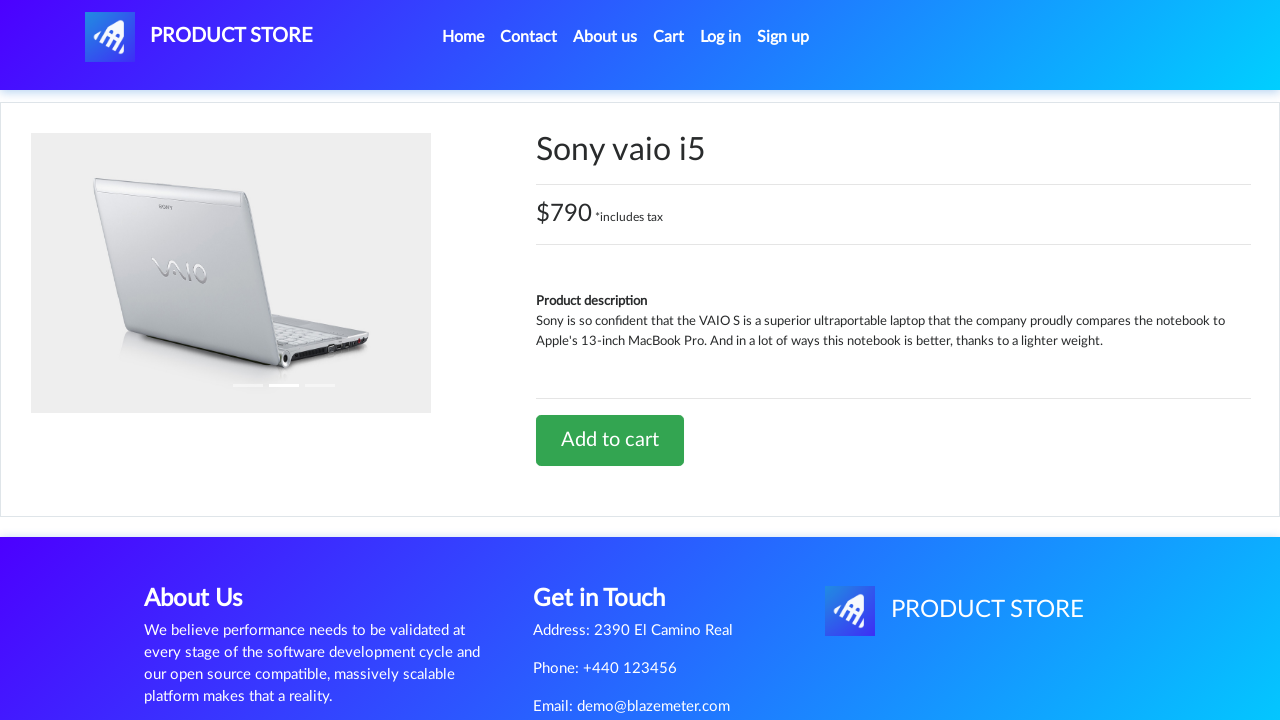

Set up dialog handler to accept alerts
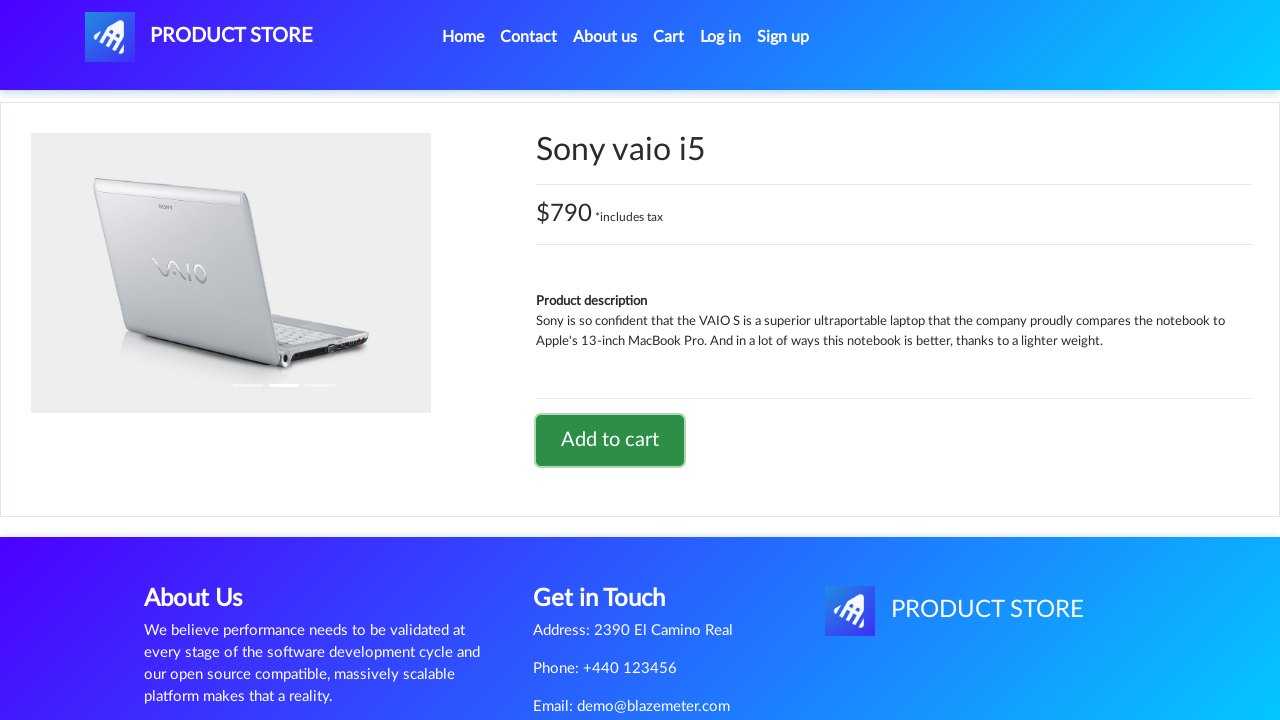

Waited for alert confirmation to complete
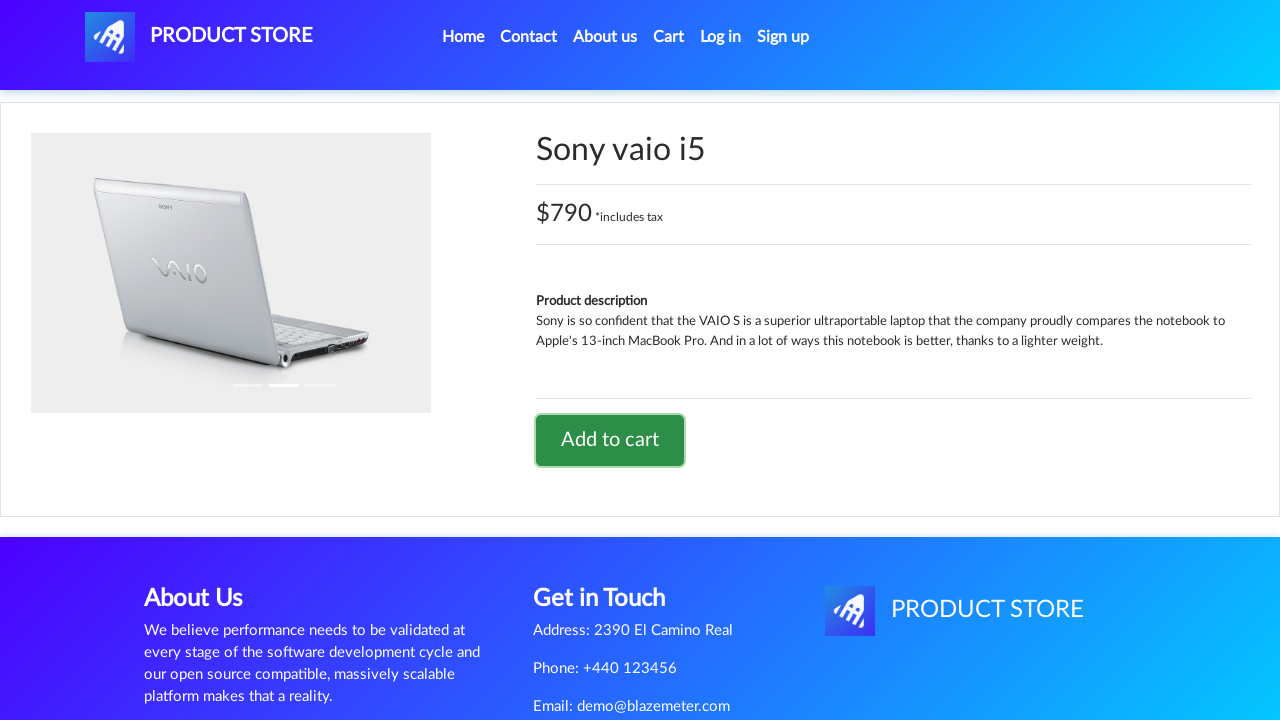

Navigated back to previous page
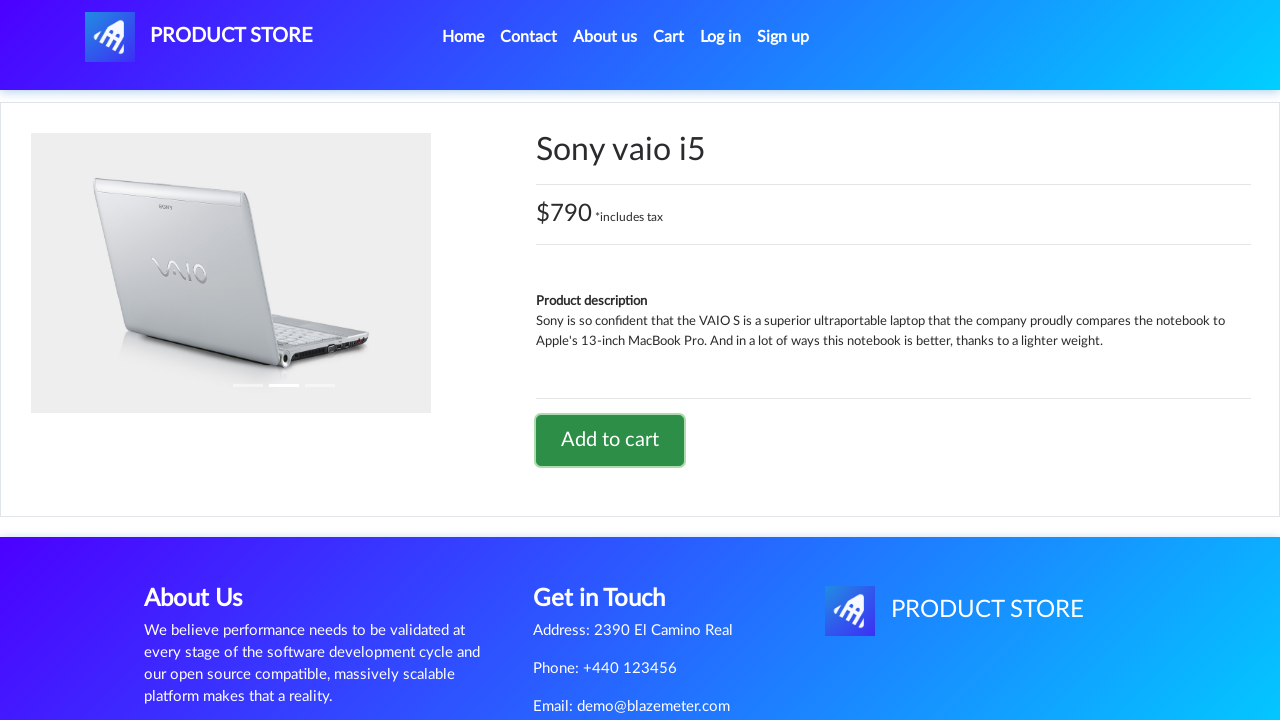

Clicked on Cart link at (669, 37) on text=Cart
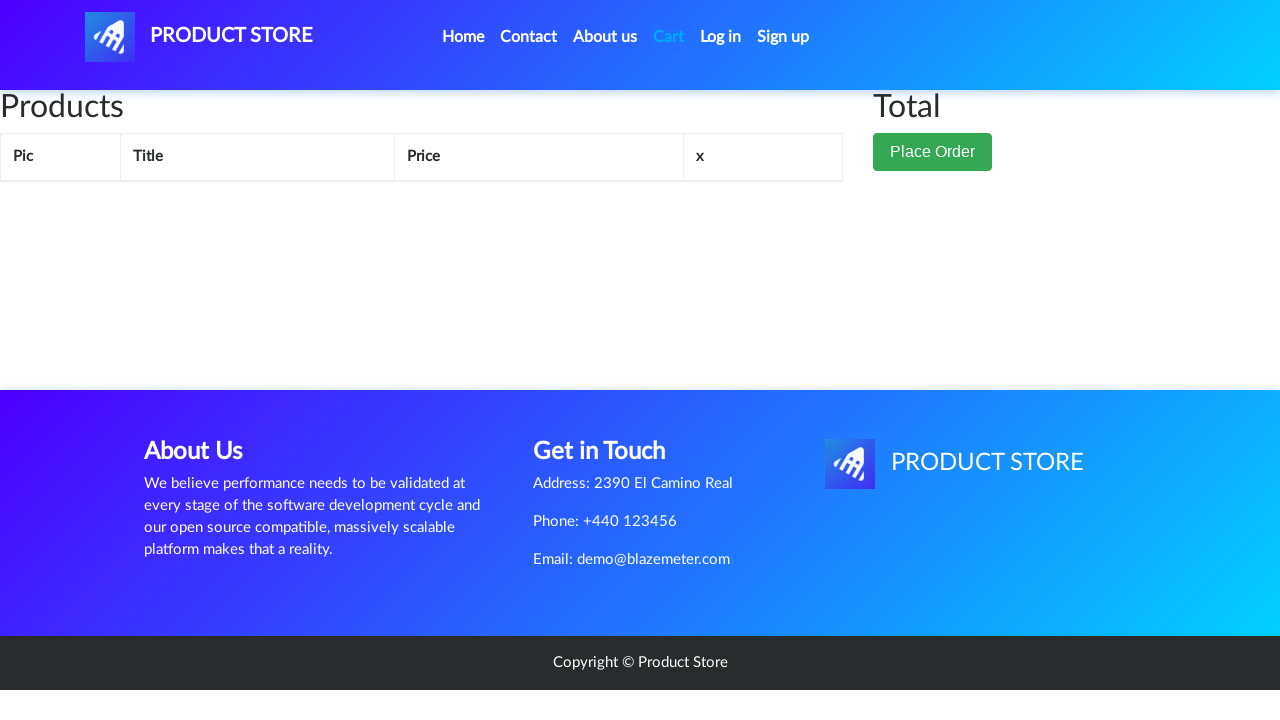

Verified Sony vaio i5 item is present in cart
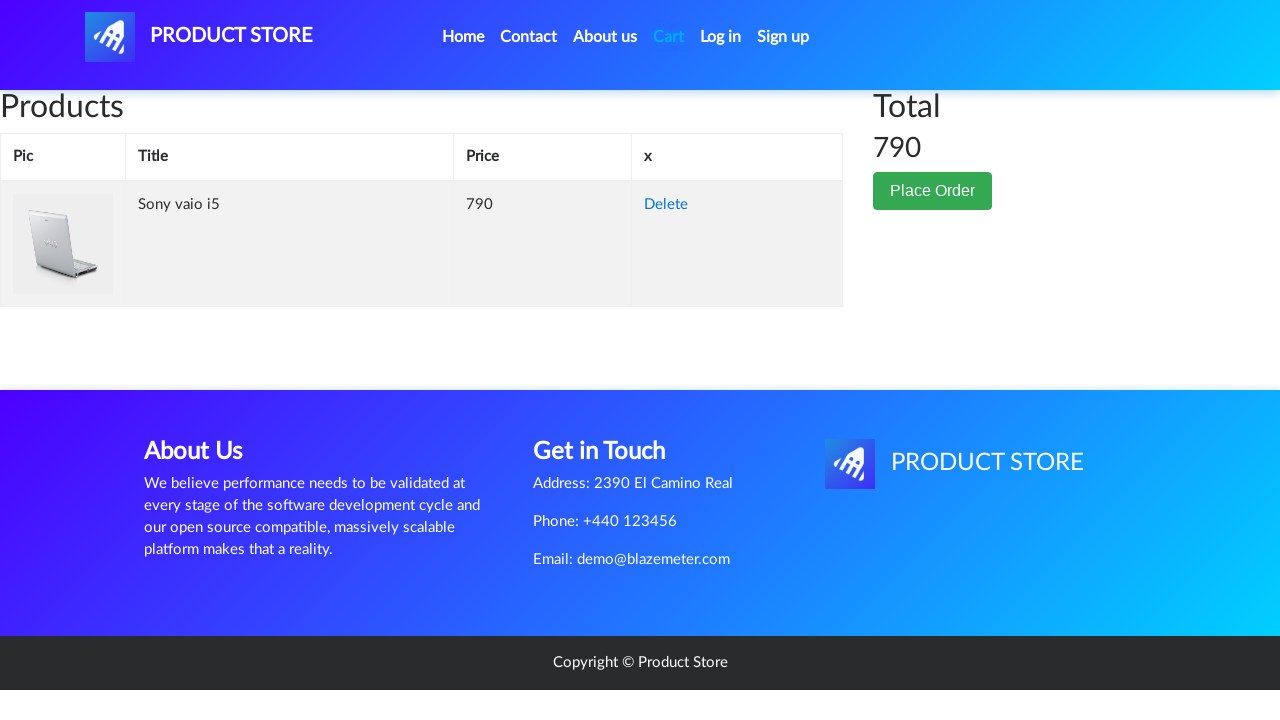

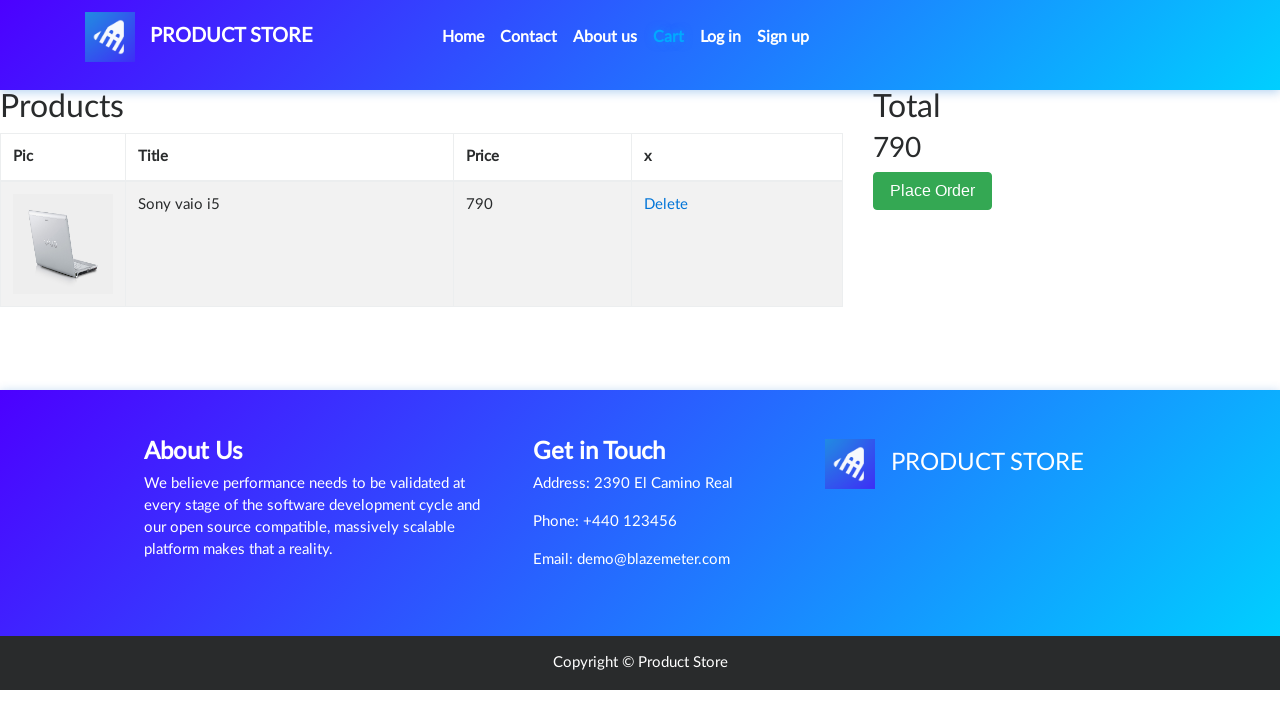